Tests mouse hover functionality by hovering over an element and performing actions

Starting URL: https://rahulshettyacademy.com/AutomationPractice/

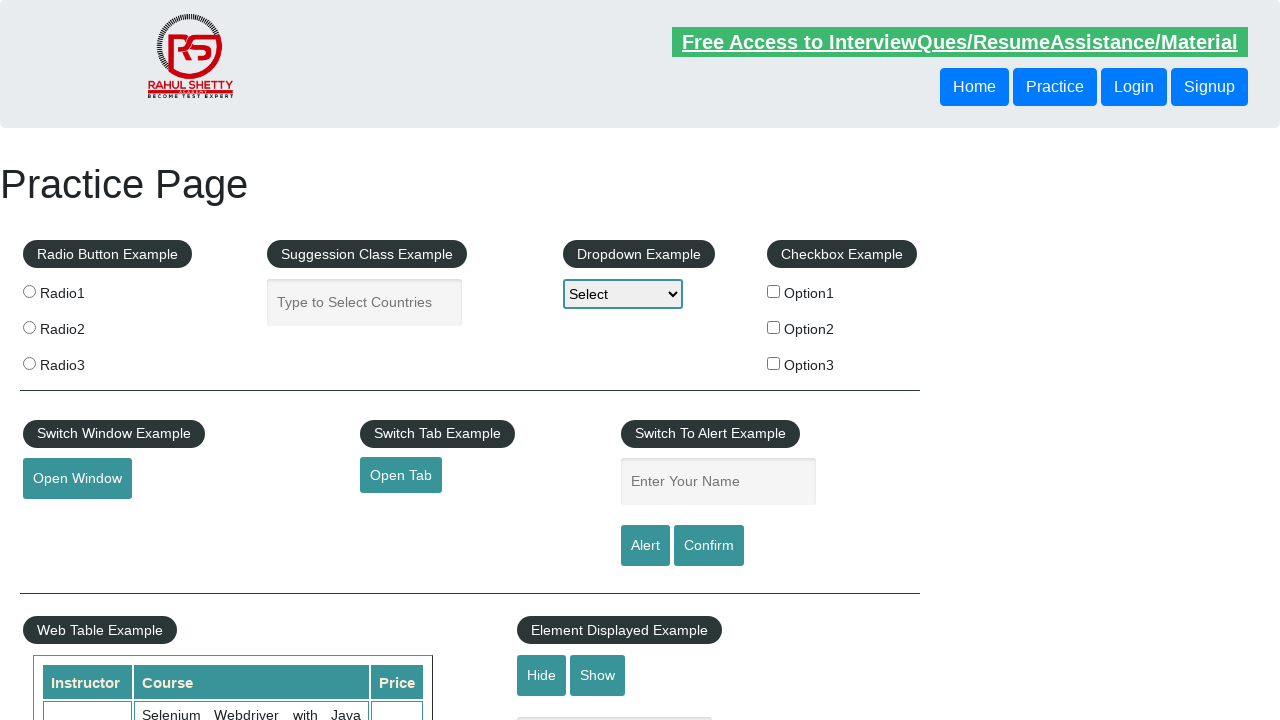

Scrolled page down to mouse hover section
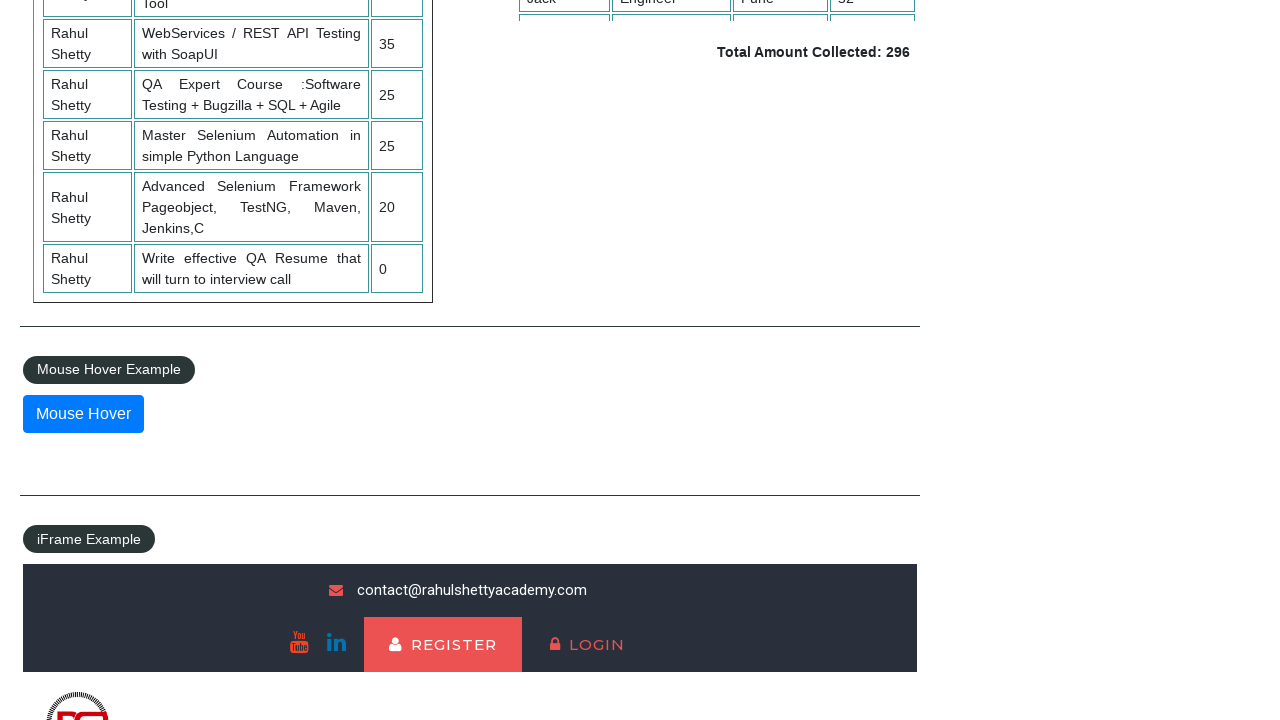

Located mouse hover button element
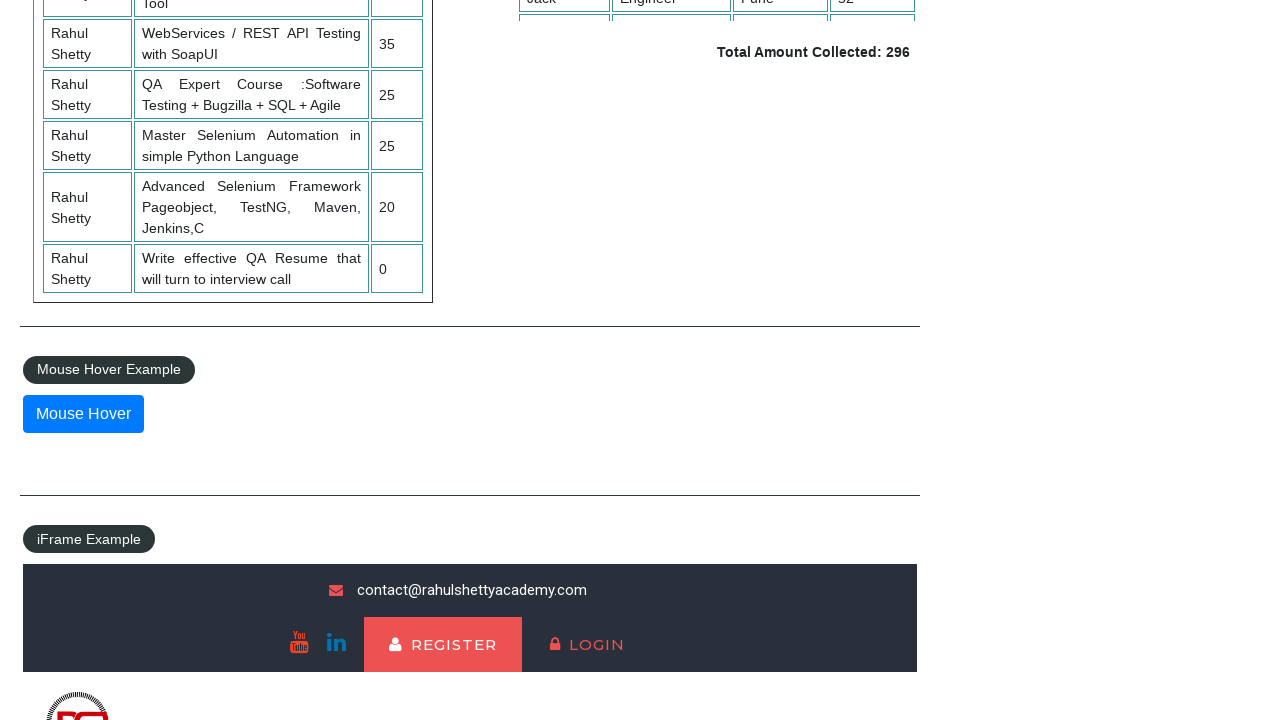

Hovered over the mouse hover button at (83, 414) on xpath=//button[@id='mousehover']
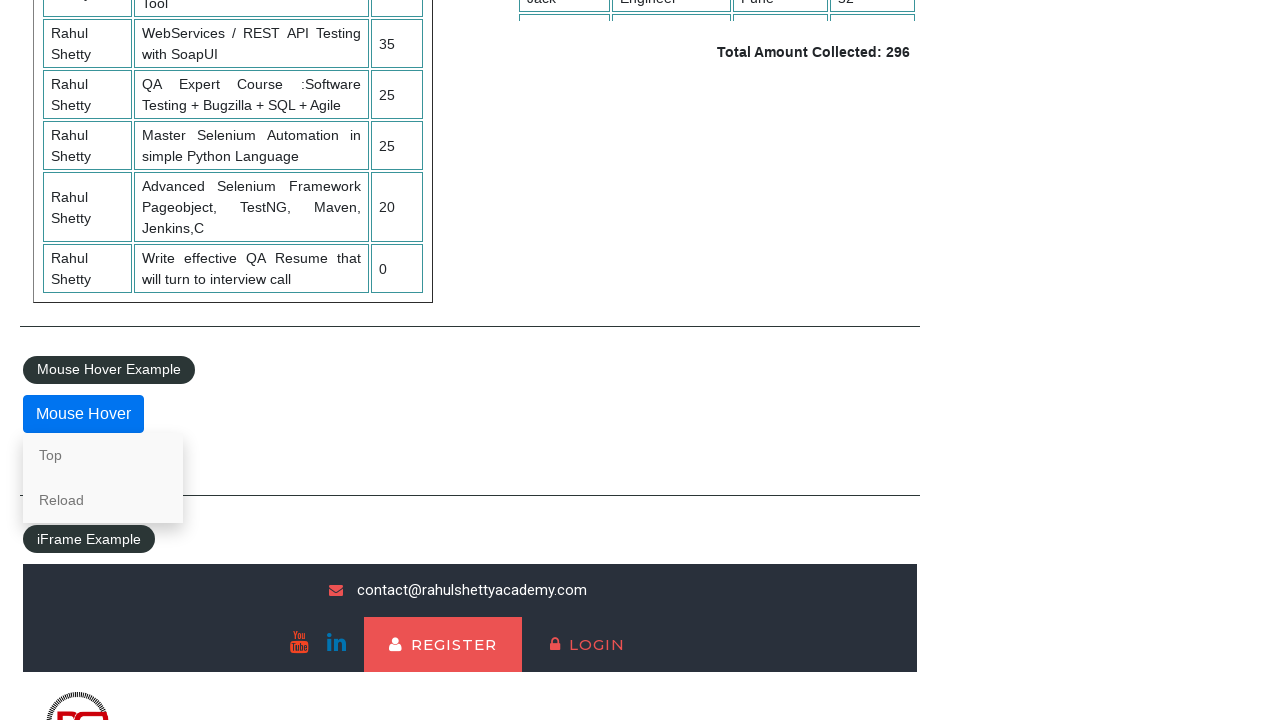

Pressed ArrowDown key on hovered button on xpath=//button[@id='mousehover']
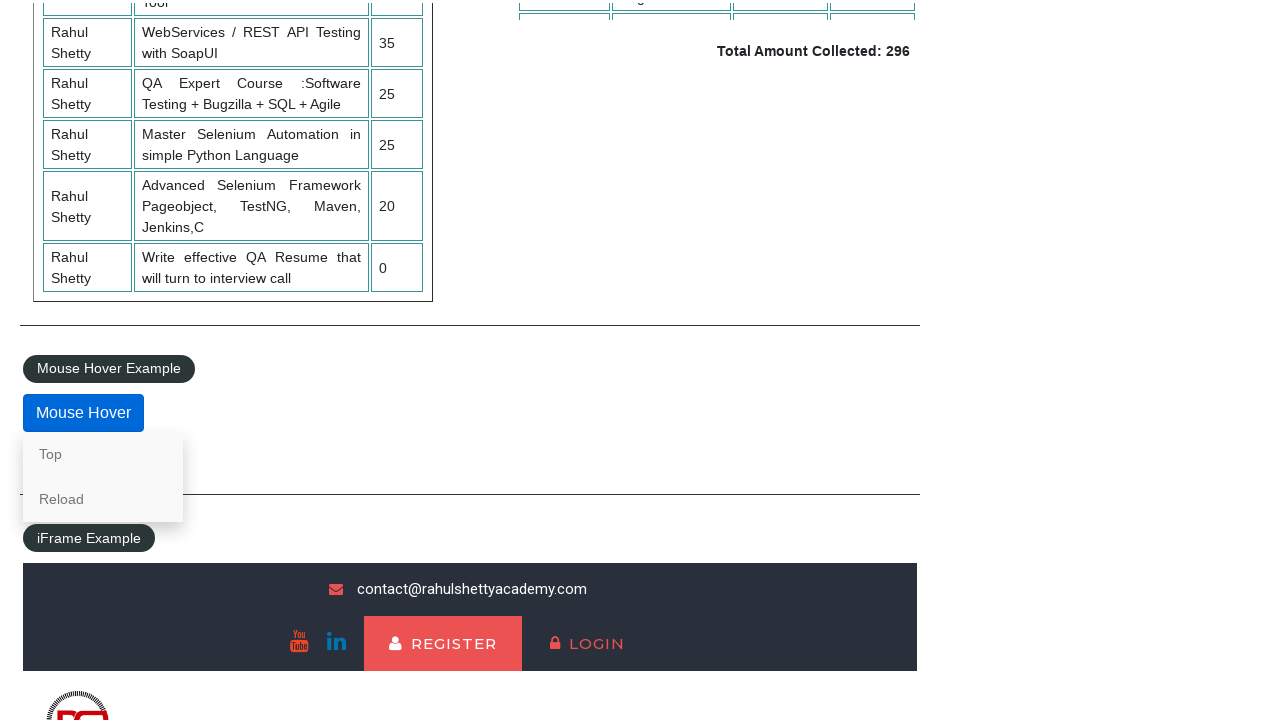

Clicked the mouse hover button at (83, 374) on xpath=//button[@id='mousehover']
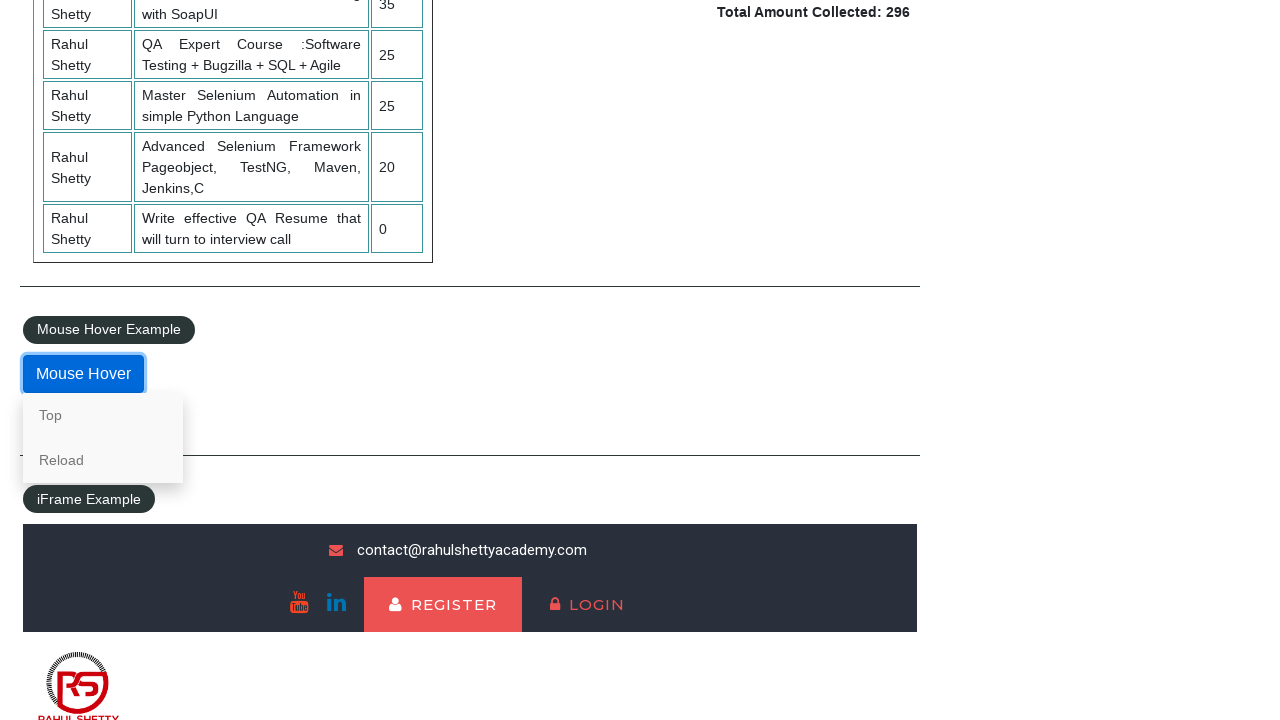

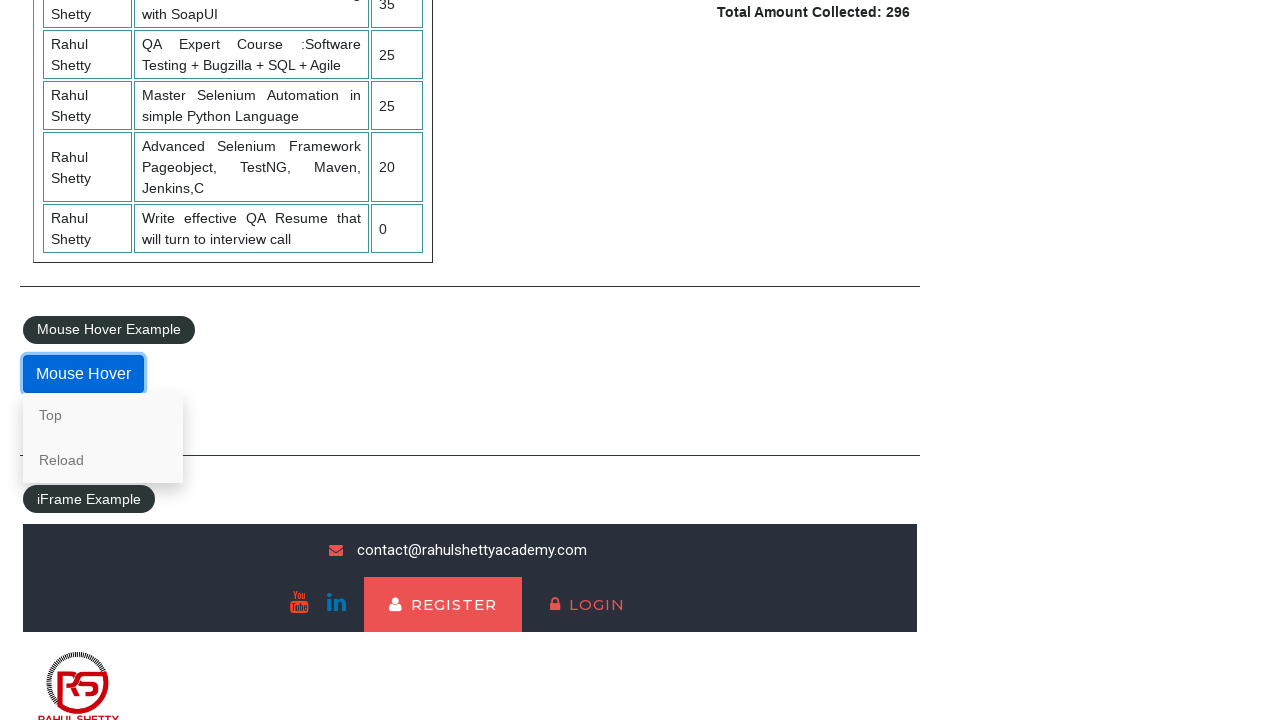